Tests filling a form with dynamic class attributes on a Selenium training site by entering username and password values into input fields that have dynamically generated class names.

Starting URL: https://v1.training-support.net/selenium/dynamic-attributes

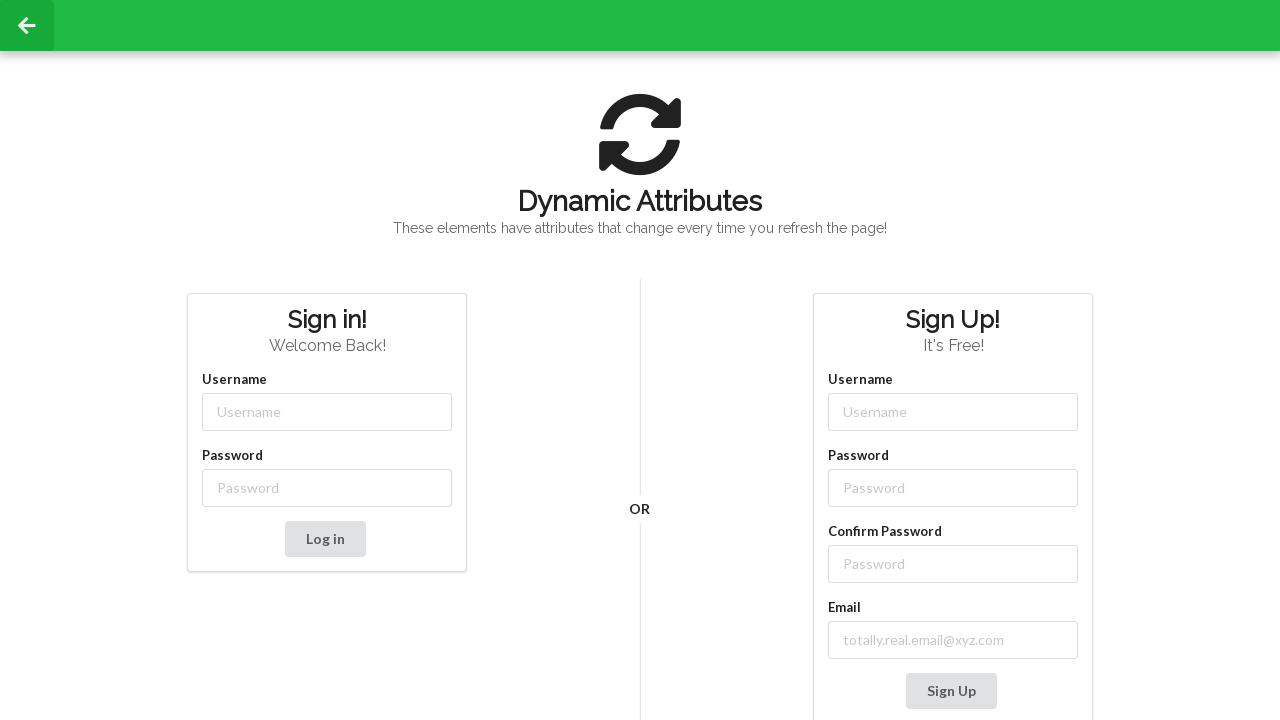

Filled username field with 'admin' using dynamic class attribute selector on input[class$='username']
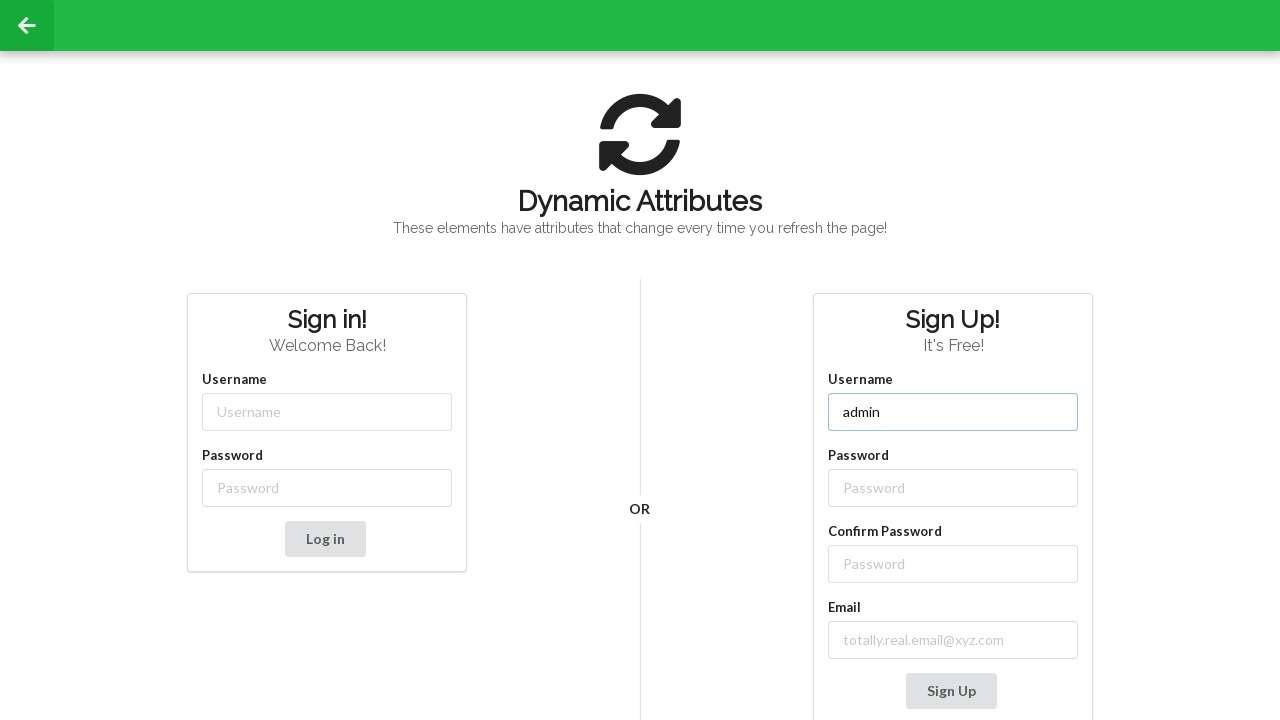

Filled password field with 'password' using dynamic class attribute selector on input[class$='password']
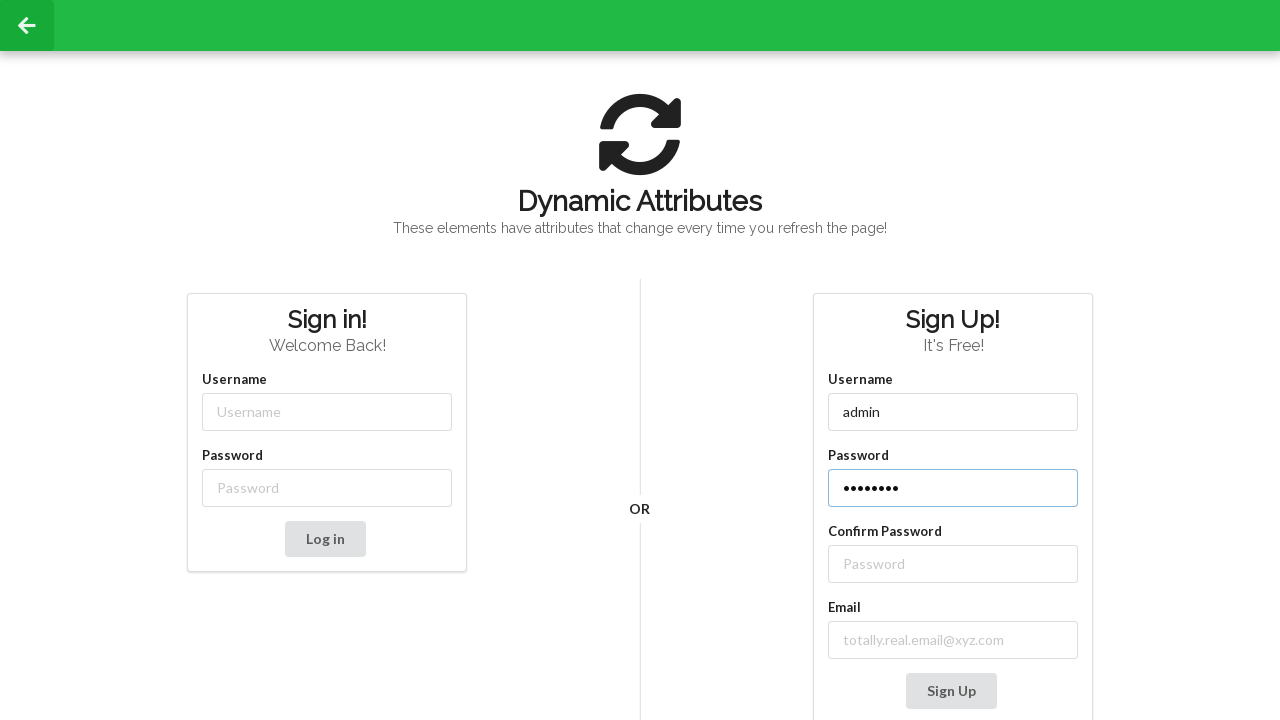

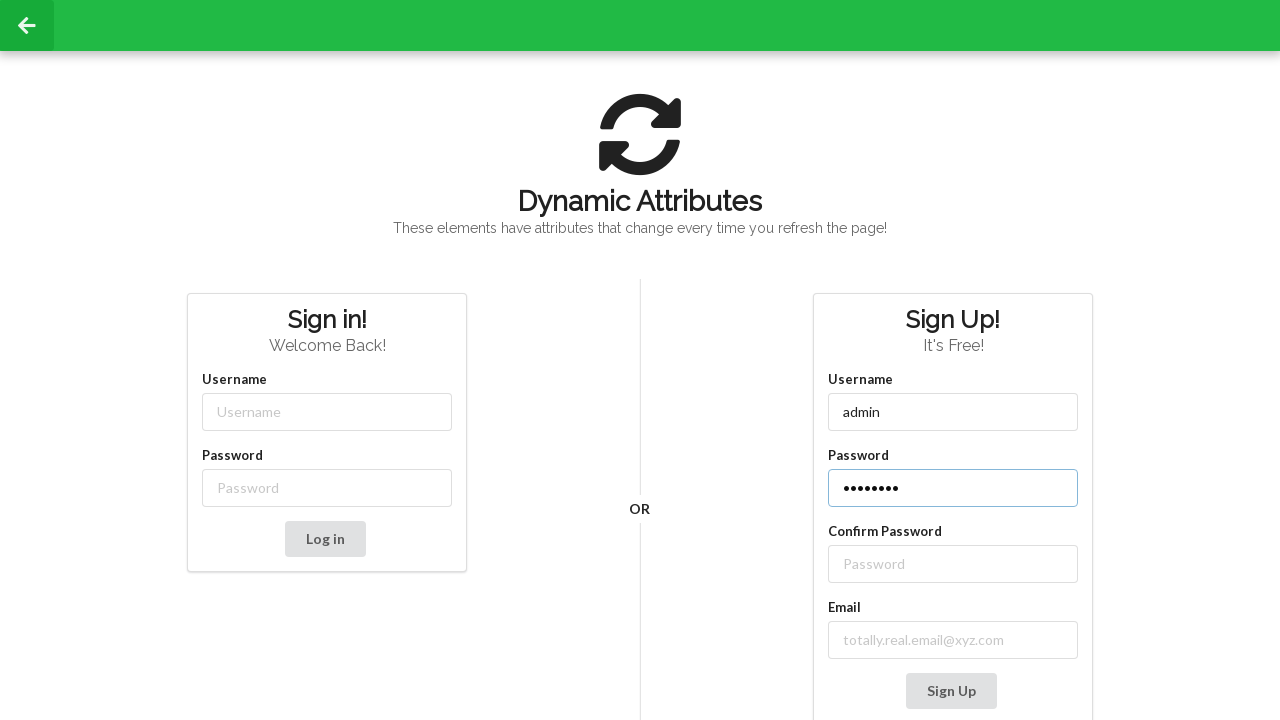